Tests table sorting functionality by clicking on the "Dues" column header in table 2 and verifying that the values become sorted in ascending order.

Starting URL: http://the-internet.herokuapp.com/tables

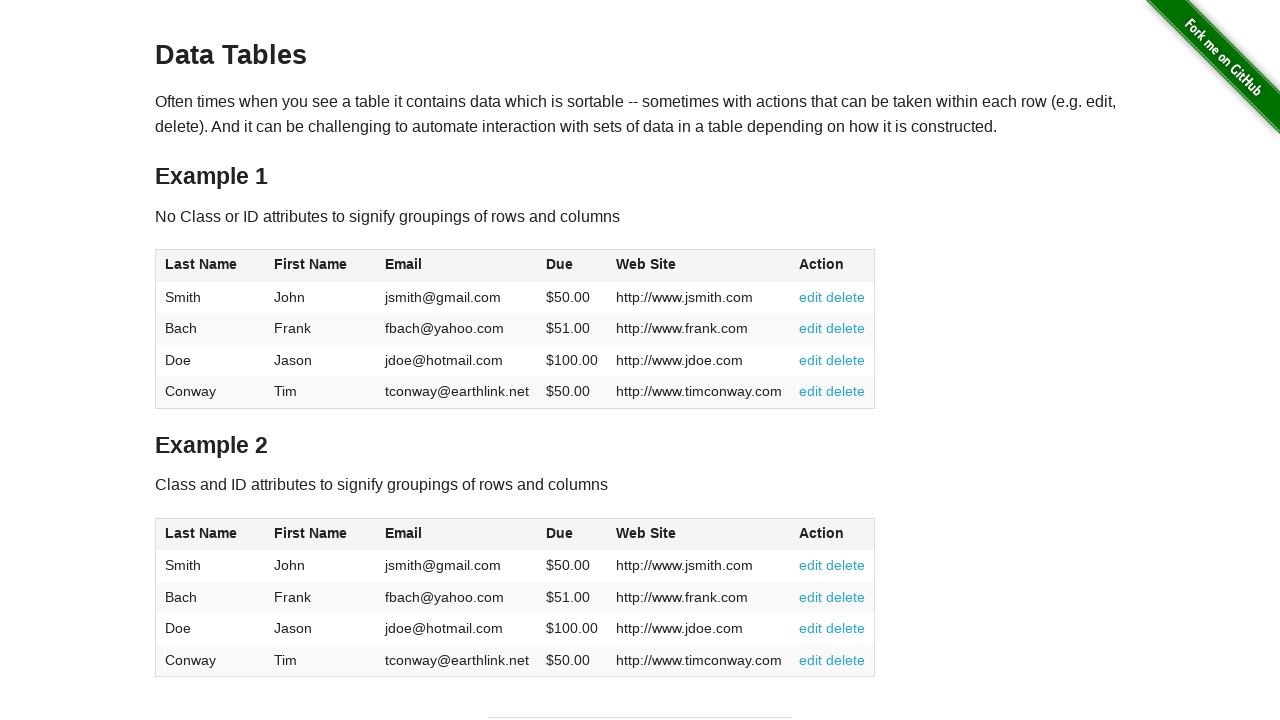

Clicked the 'Dues' column header in table 2 to sort at (560, 533) on #table2 thead .dues
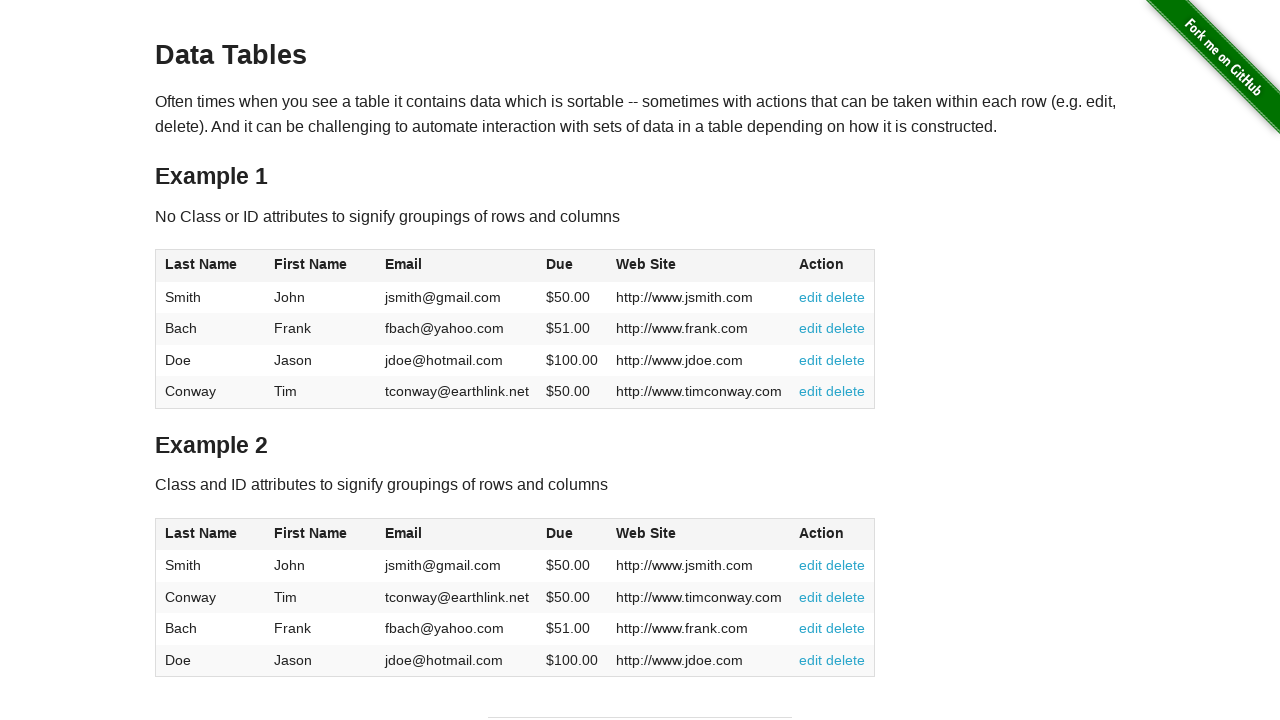

Table 2 body rows loaded and ready
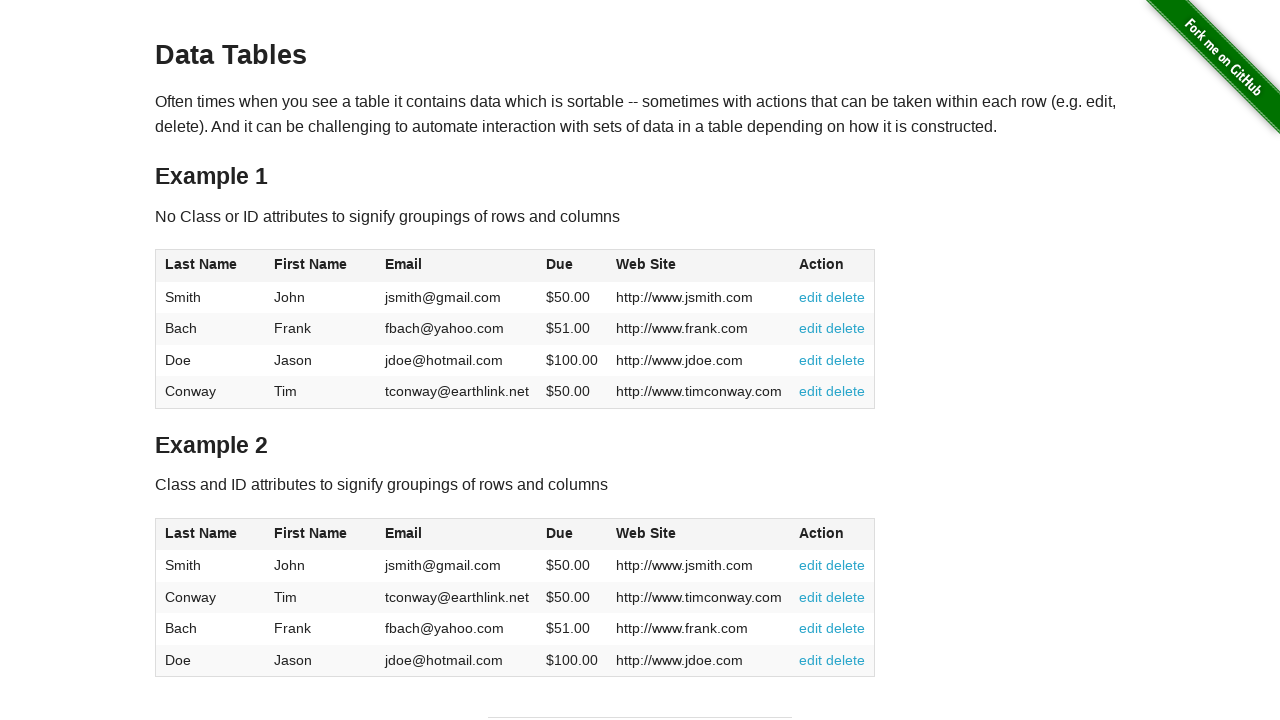

Retrieved all dues cells from table 2 body
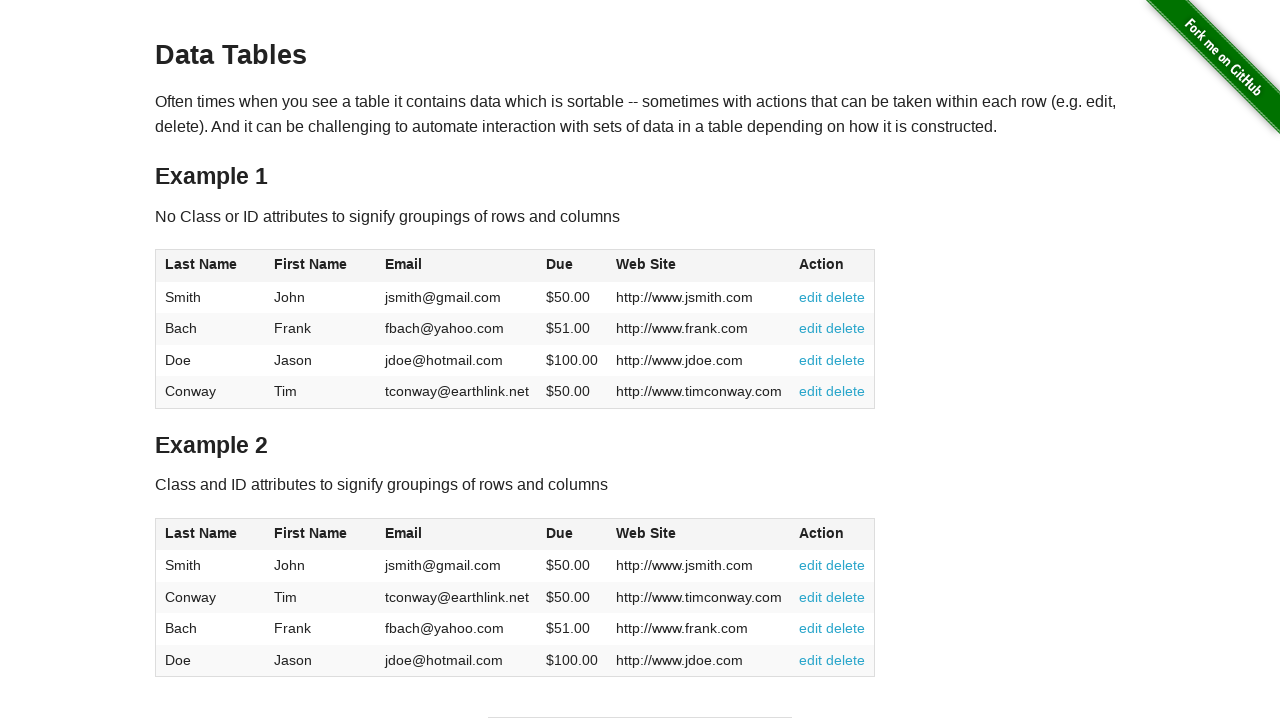

Extracted and converted dues values to floats
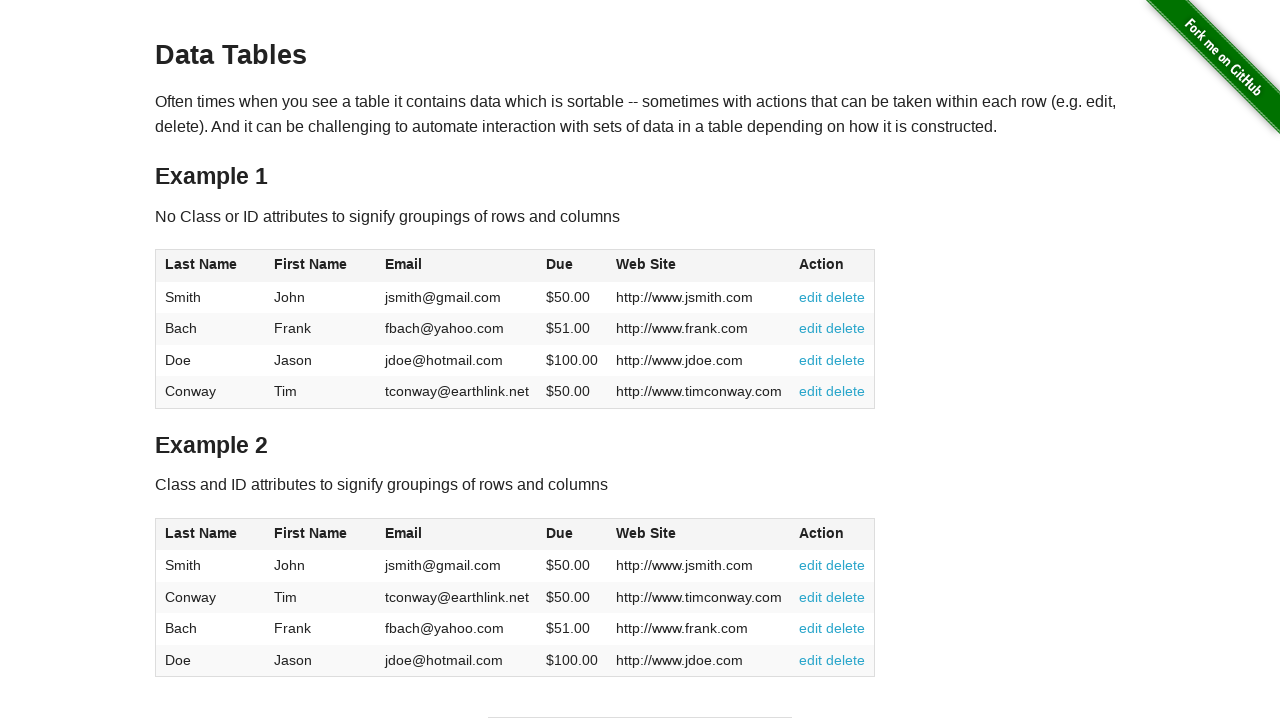

Verified that dues values are sorted in ascending order
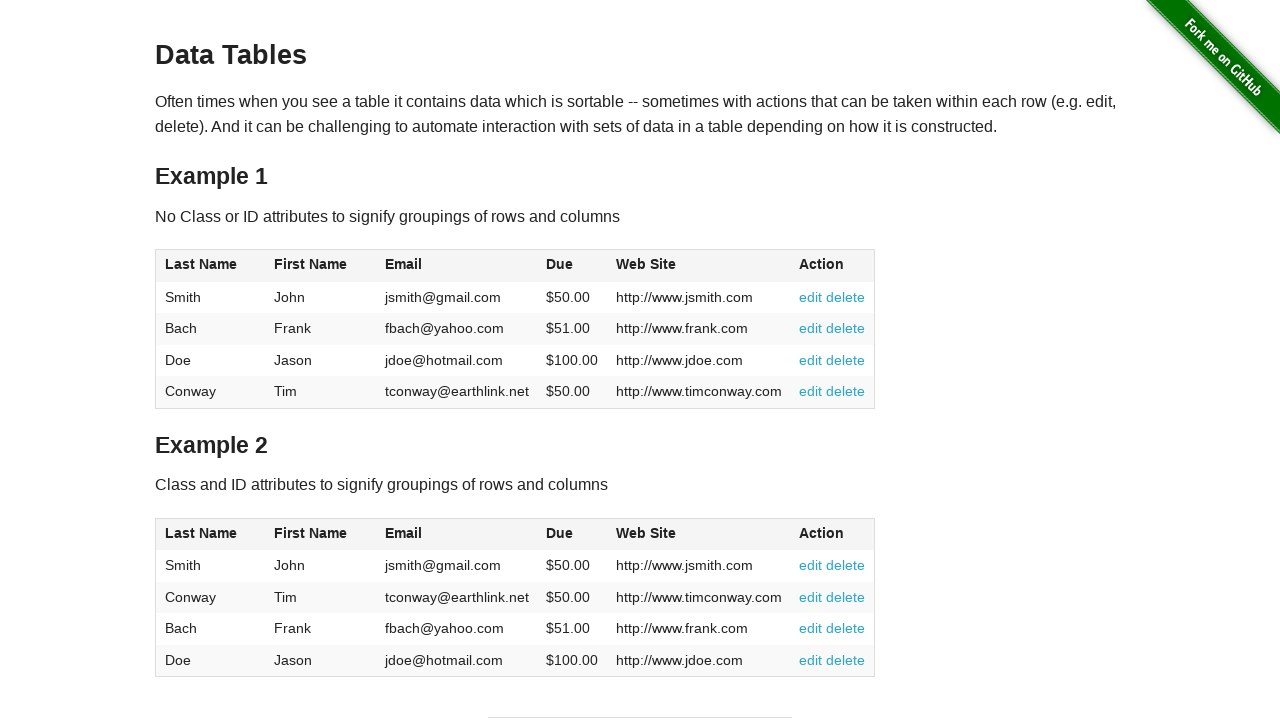

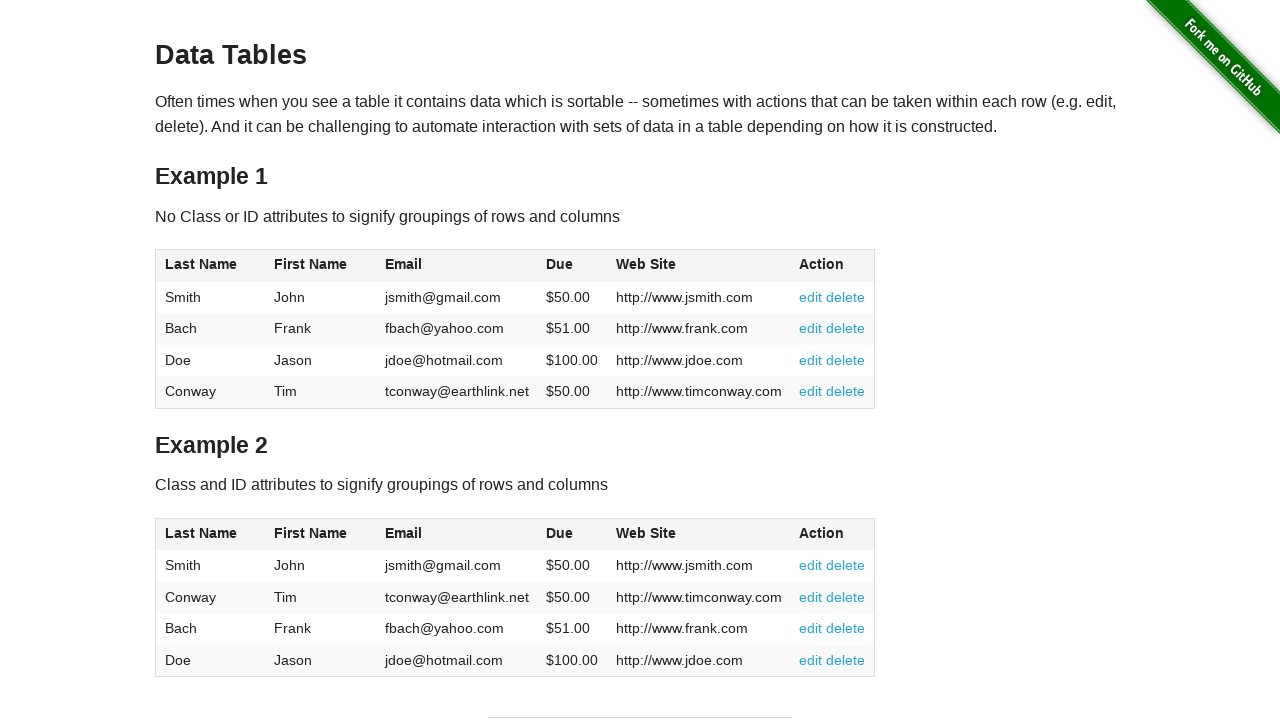